Tests drag and drop functionality on jQuery UI demo page by dragging an element and dropping it onto a target area

Starting URL: https://jqueryui.com/droppable/

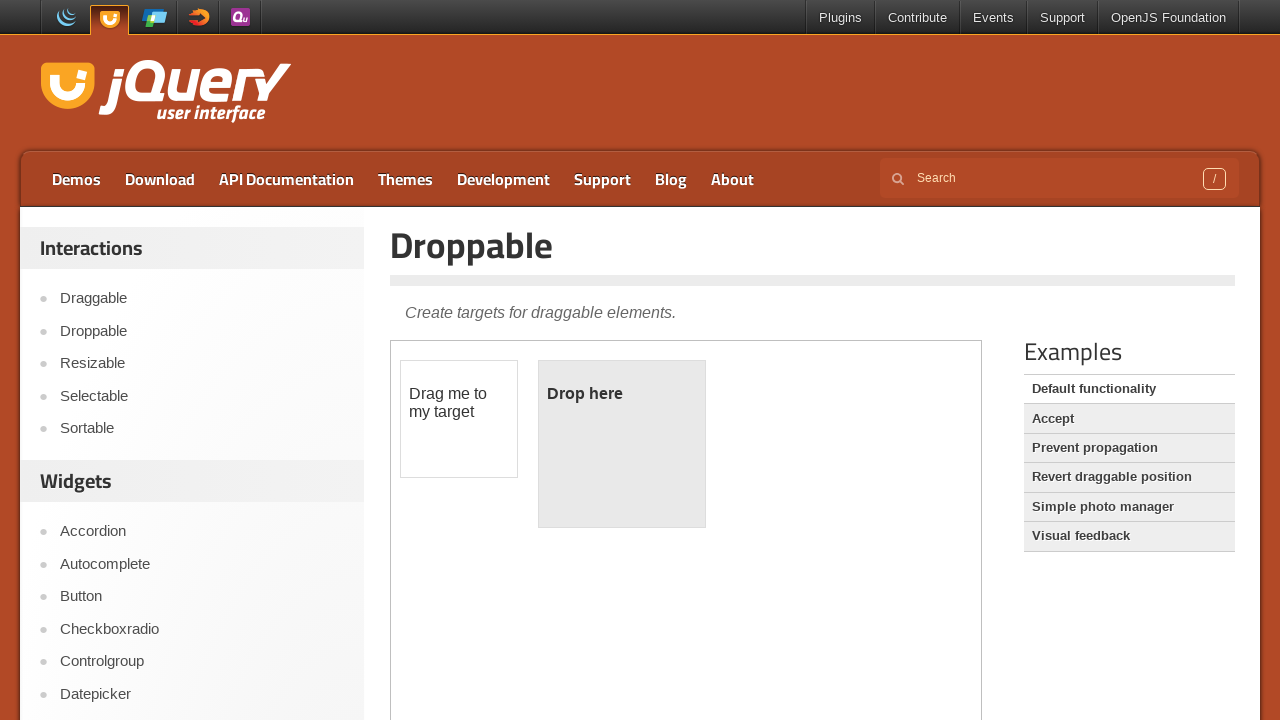

Located the demo iframe containing drag and drop elements
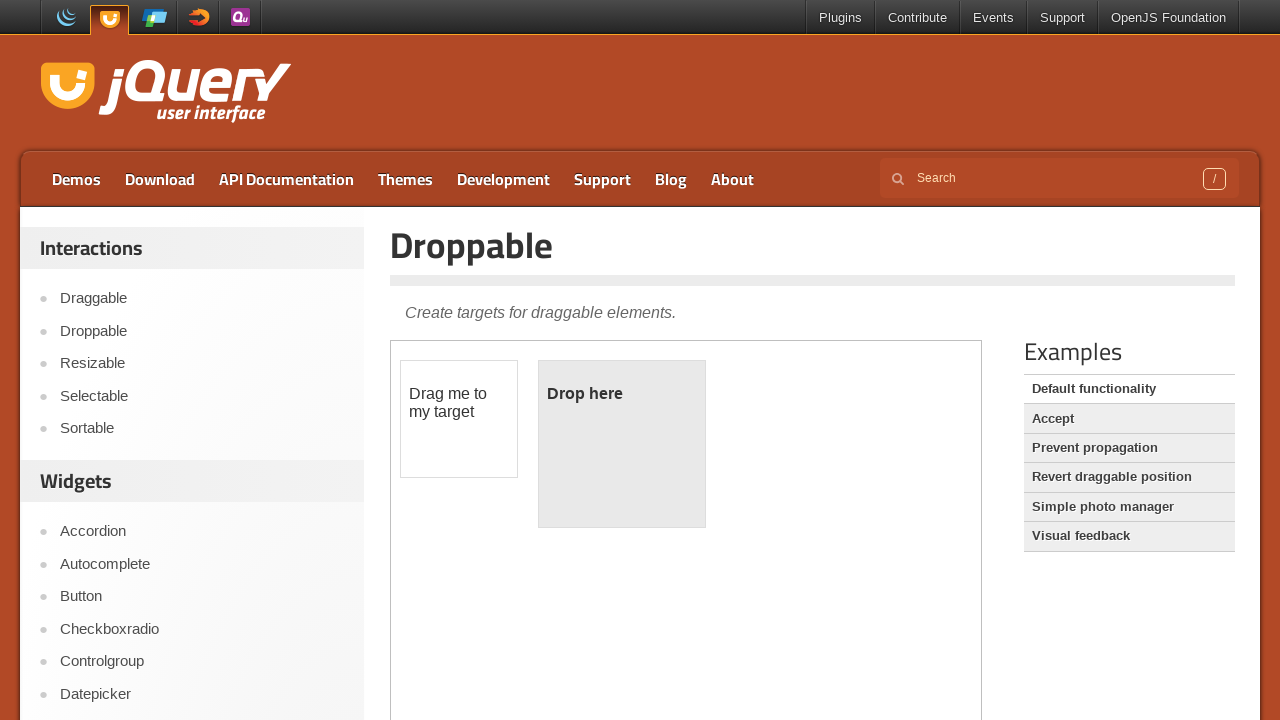

Located the draggable element
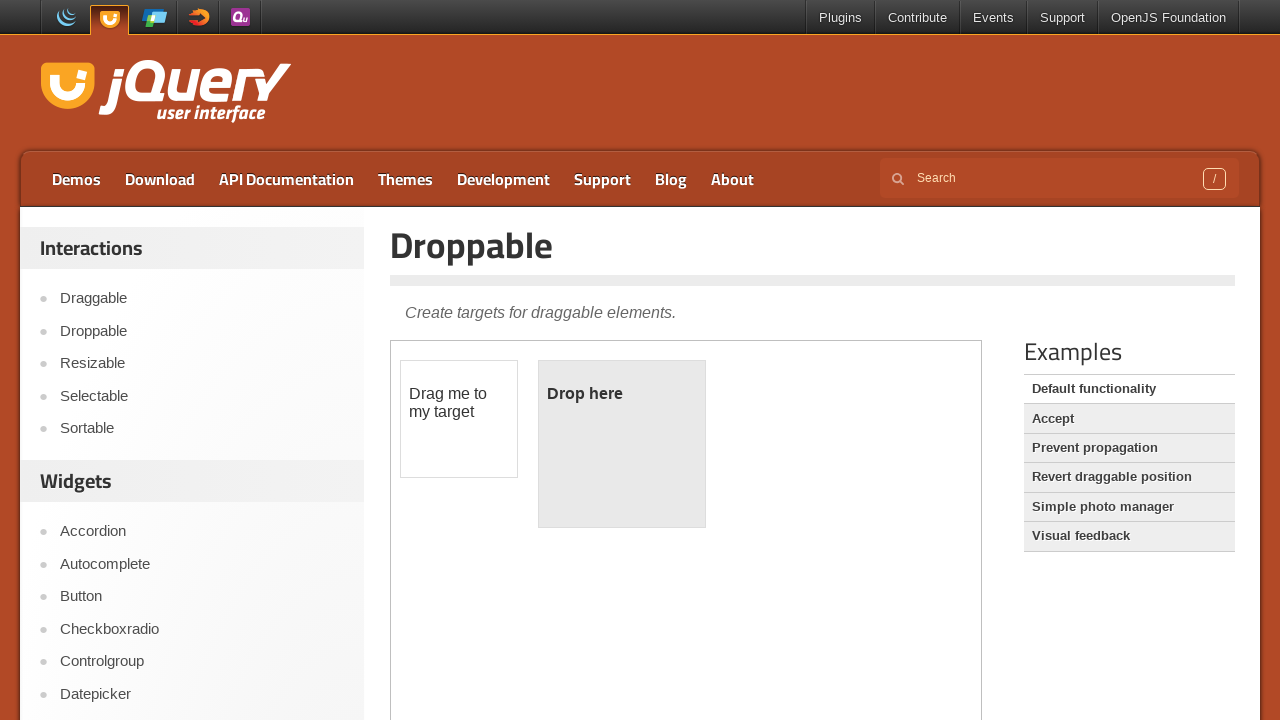

Located the droppable target area
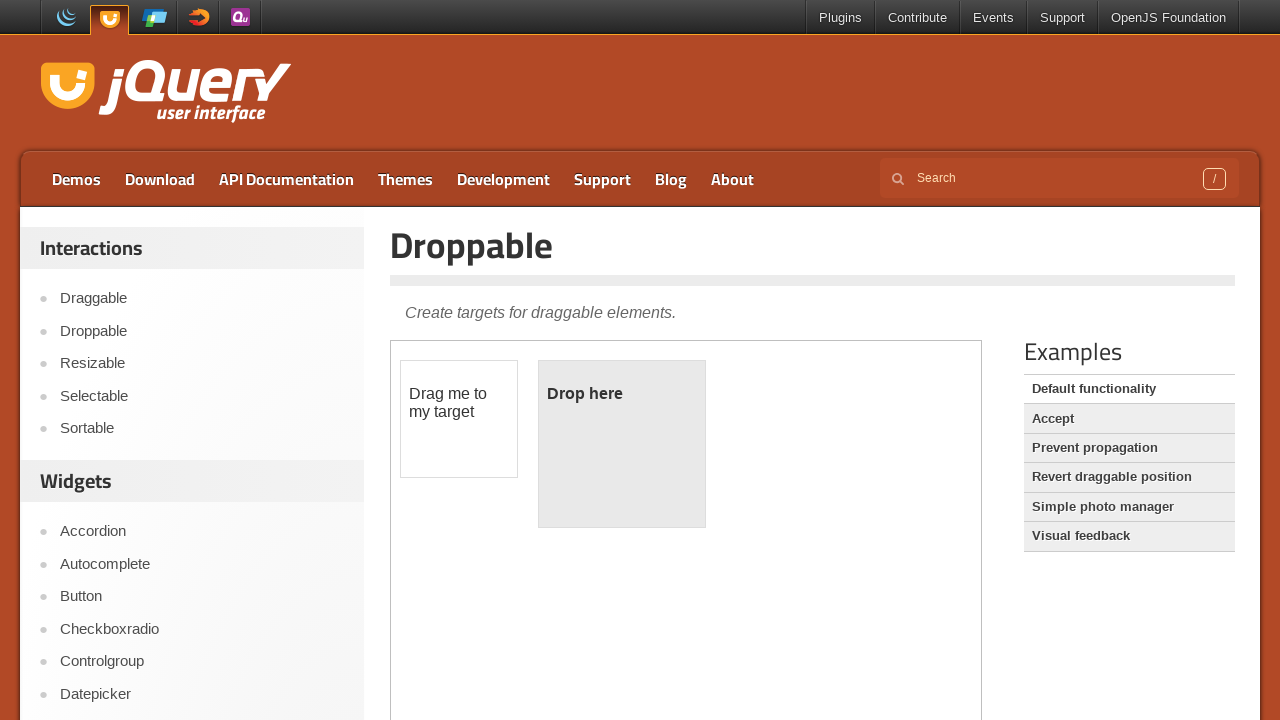

Dragged the draggable element onto the droppable target area at (622, 444)
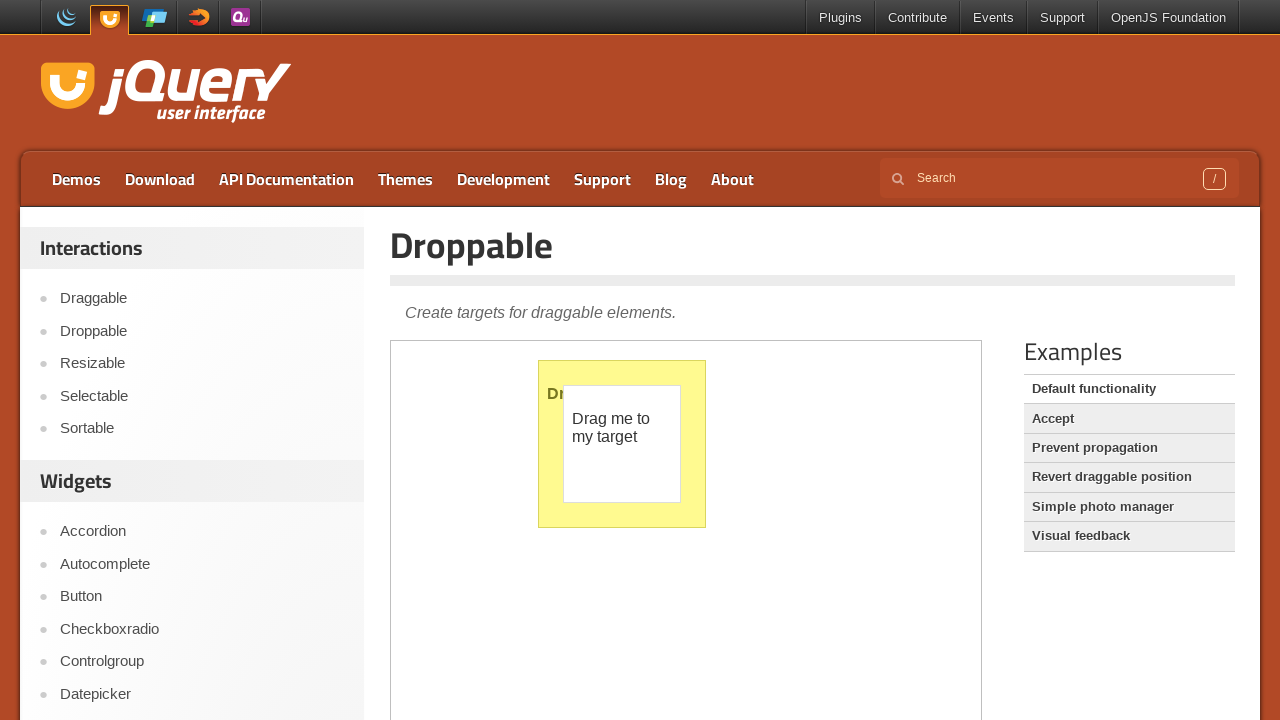

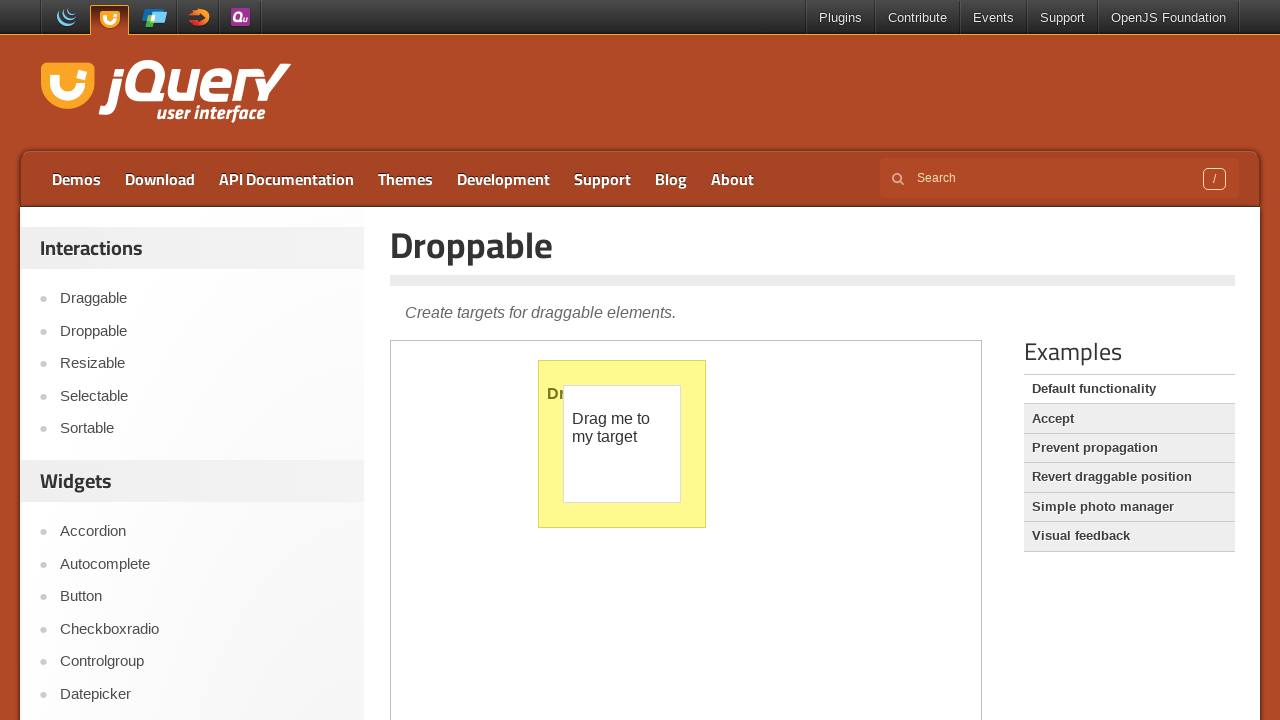